Tests the alert functionality on DemoQA site by clicking the alert button to trigger a JavaScript alert dialog

Starting URL: https://demoqa.com/alerts

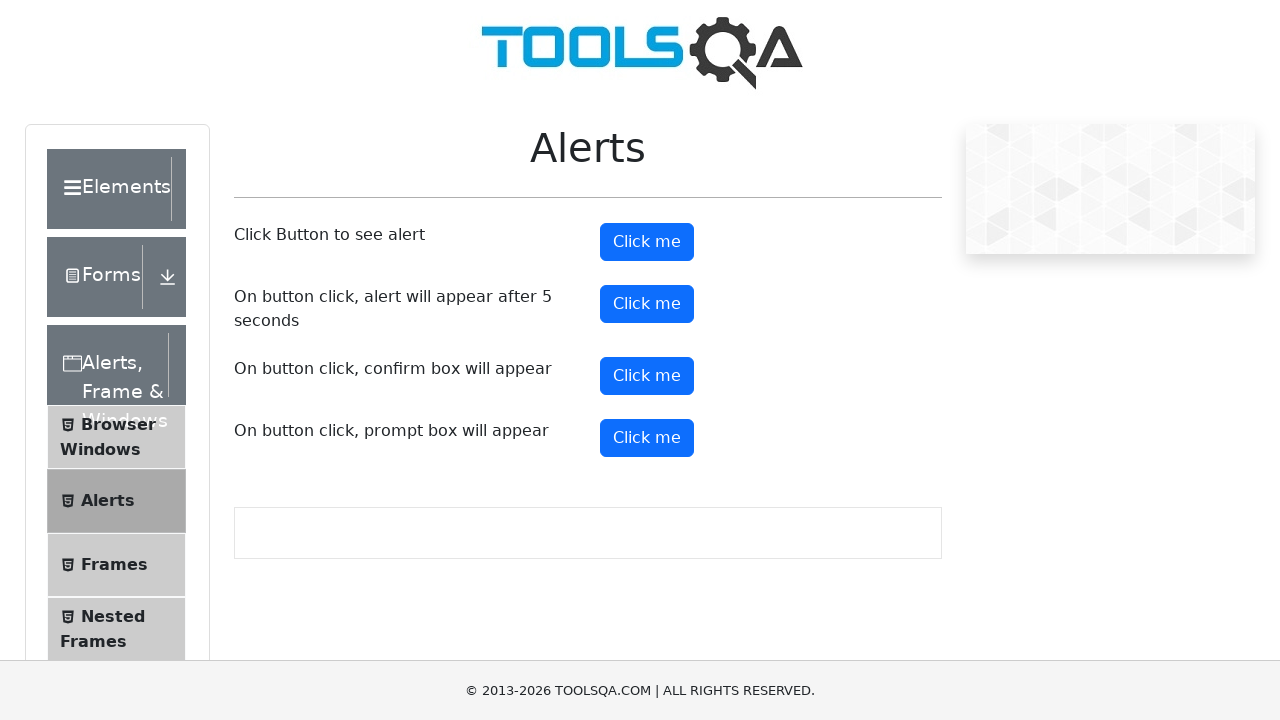

Navigated to DemoQA alerts page
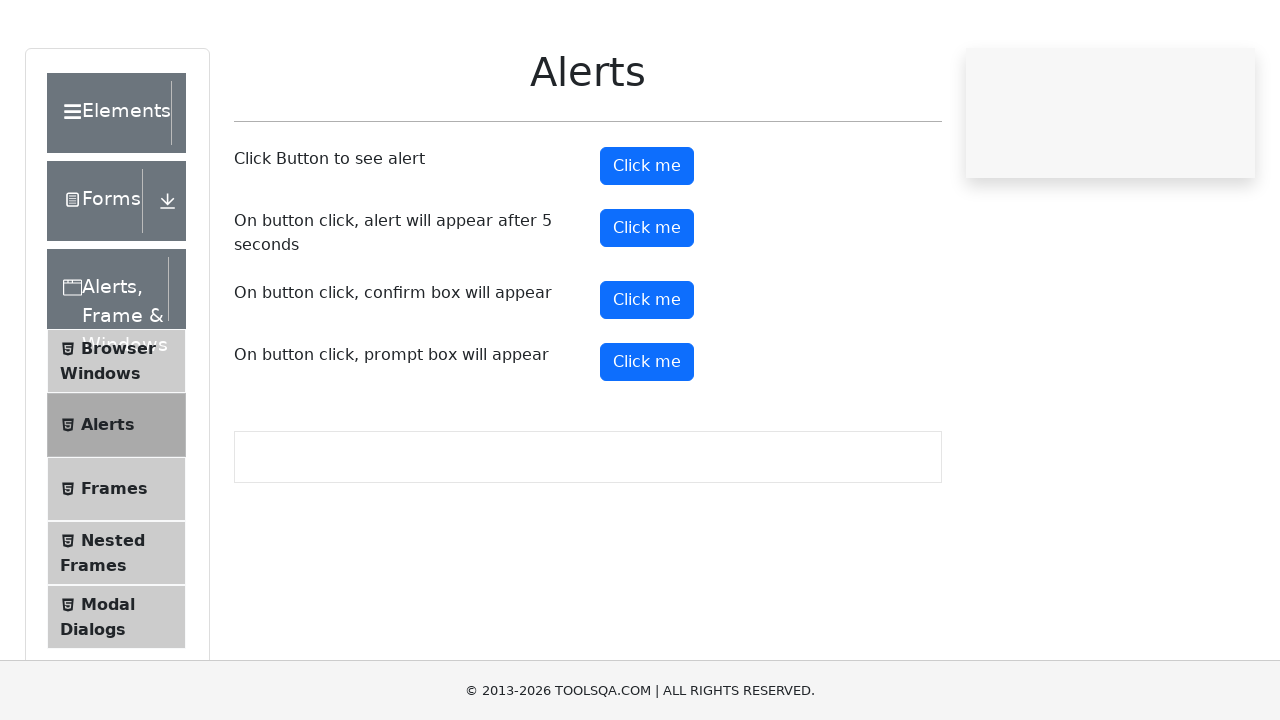

Clicked the alert button to trigger JavaScript alert dialog at (647, 242) on button#alertButton
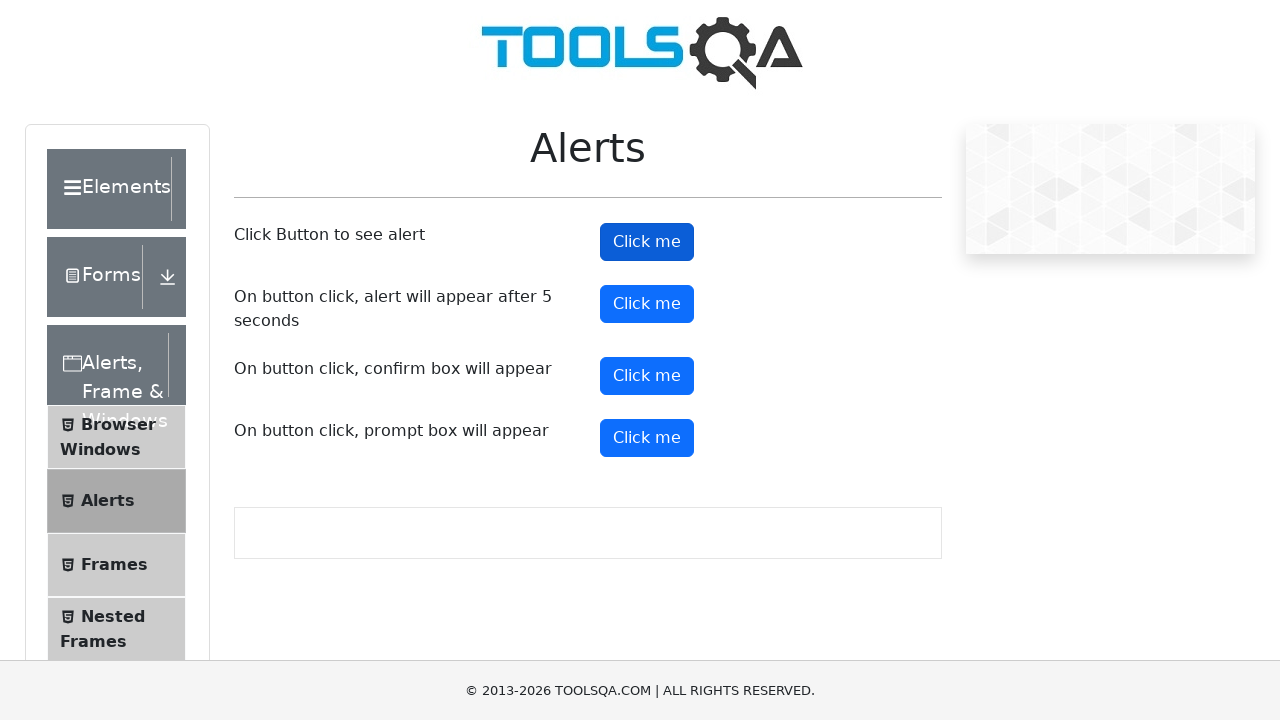

Set up dialog handler to accept alert
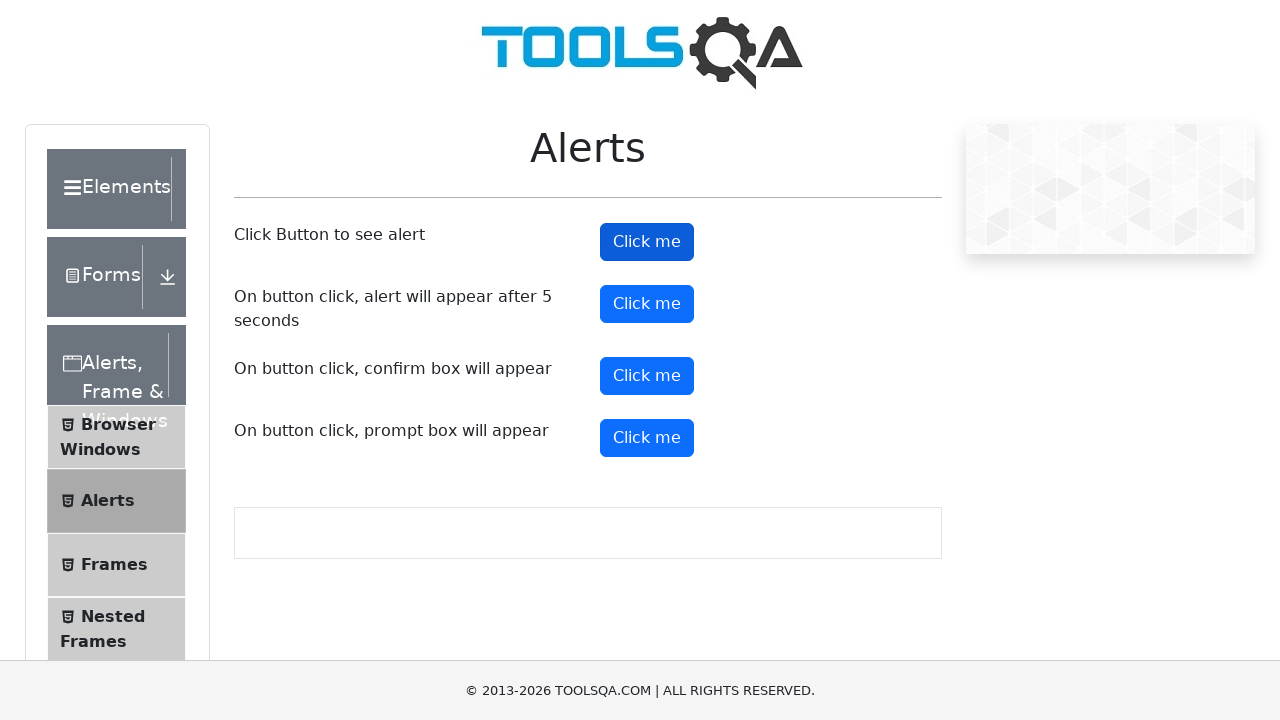

Waited for alert to be processed
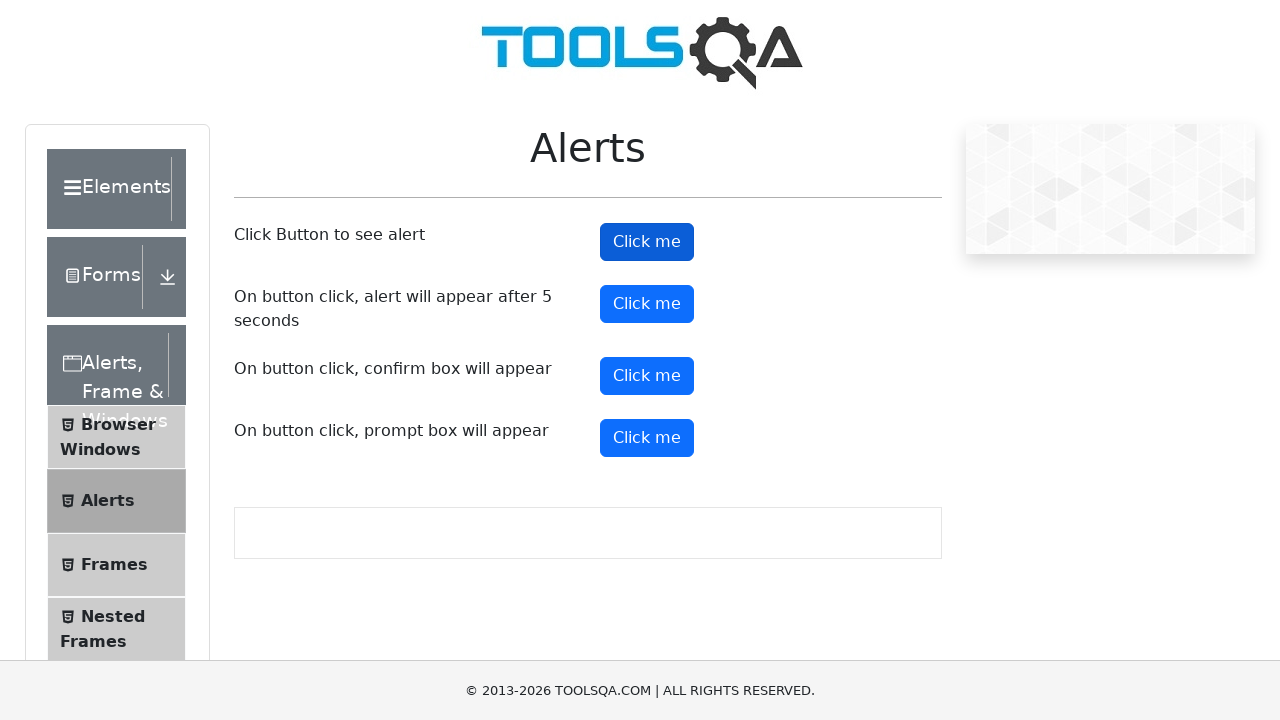

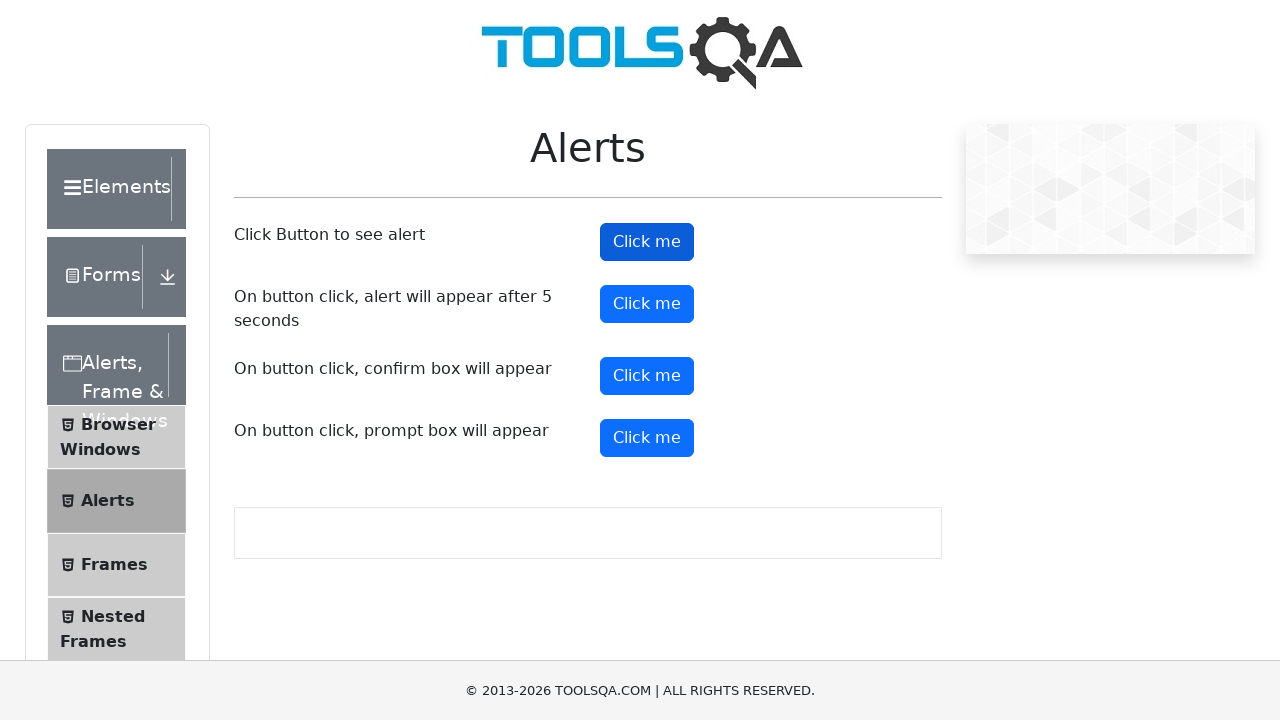